Tests the checkout process by adding items to cart, navigating to checkout, and filling in delivery details including name, email, address, and payment information

Starting URL: https://jupiter.cloud.planittesting.com

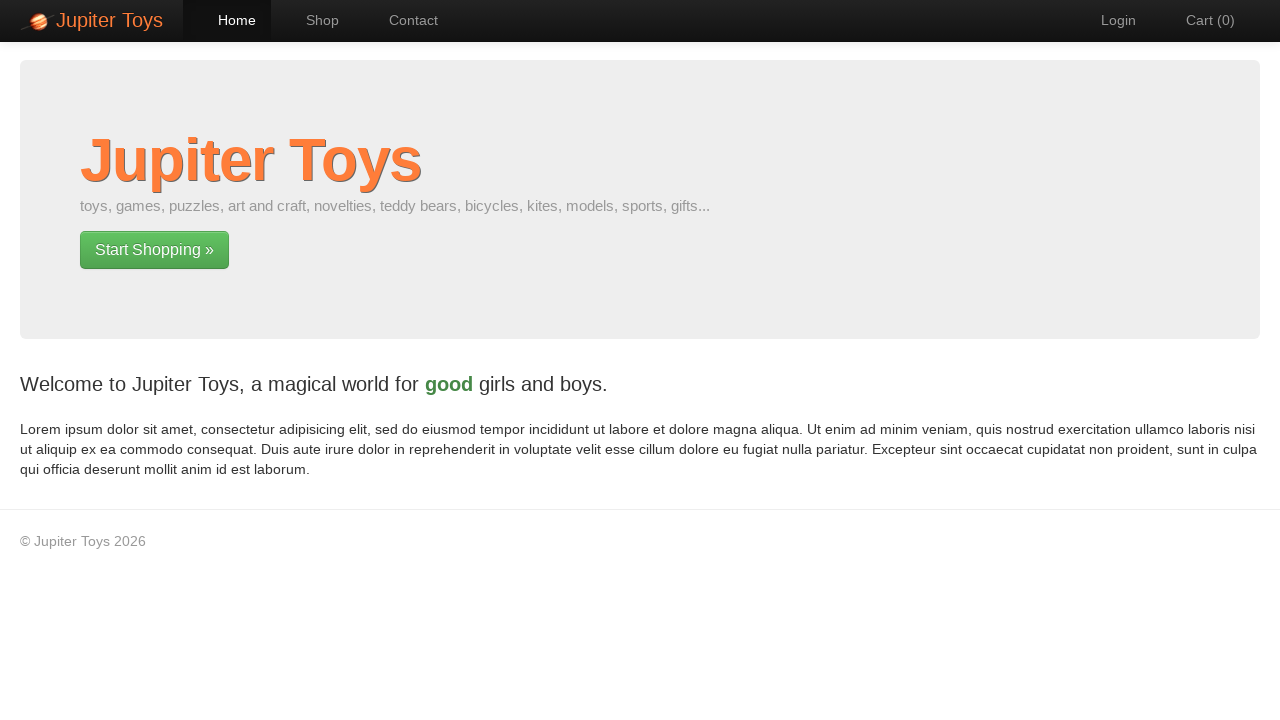

Clicked shop button to navigate to products at (154, 250) on xpath=/html/body/div[2]/div/div/div[1]/p[2]/a
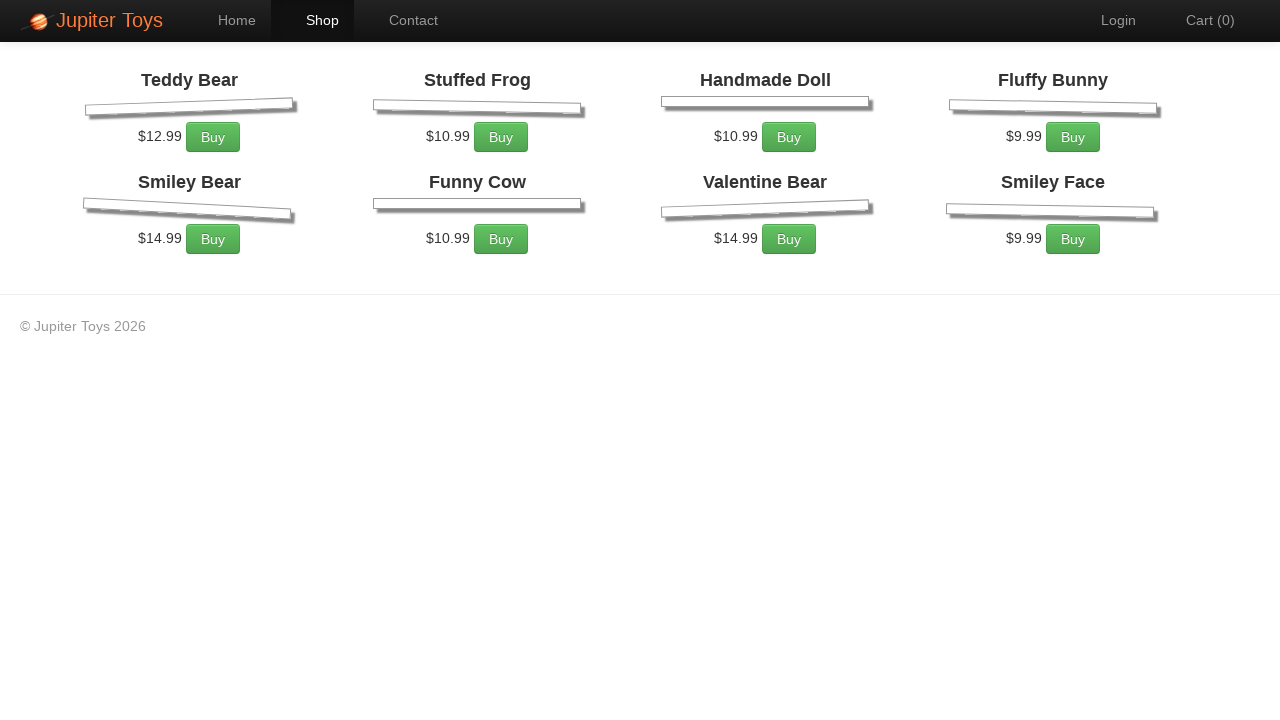

Clicked first toy add to cart button (first click) at (213, 270) on xpath=/html/body/div[2]/div/ul/li[1]/div/p/a
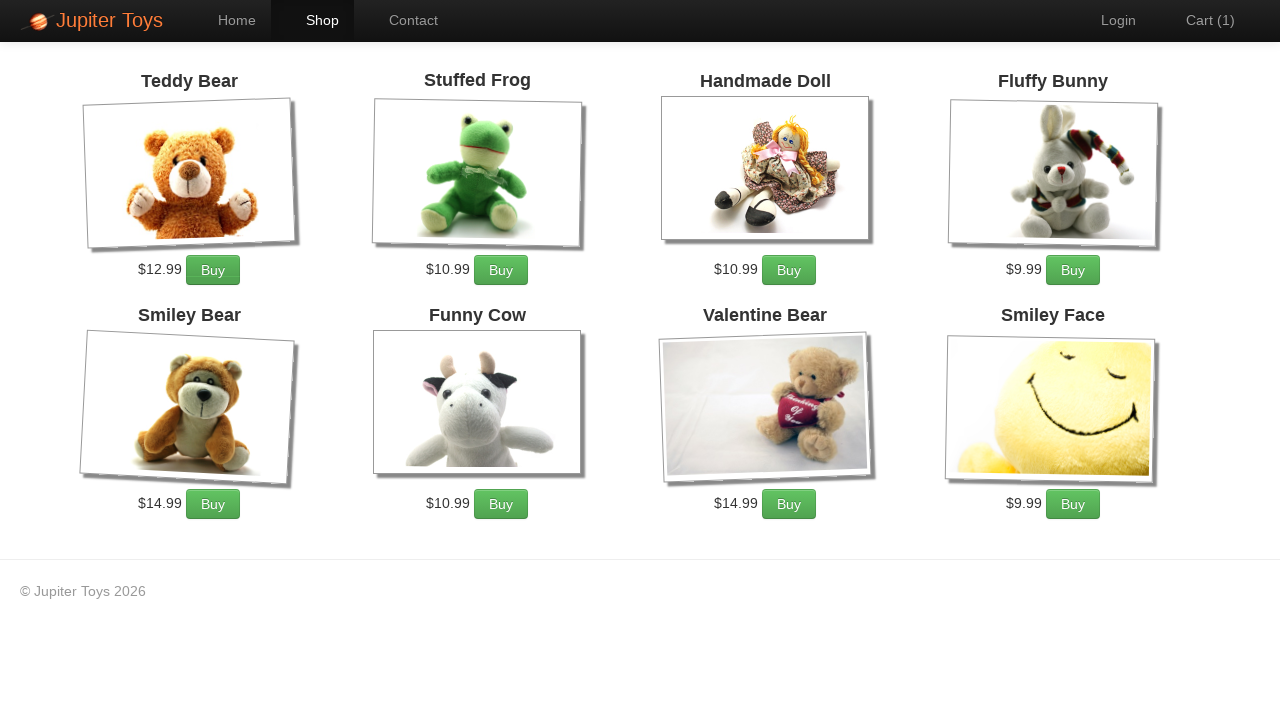

Clicked first toy add to cart button (second click) at (213, 270) on xpath=/html/body/div[2]/div/ul/li[1]/div/p/a
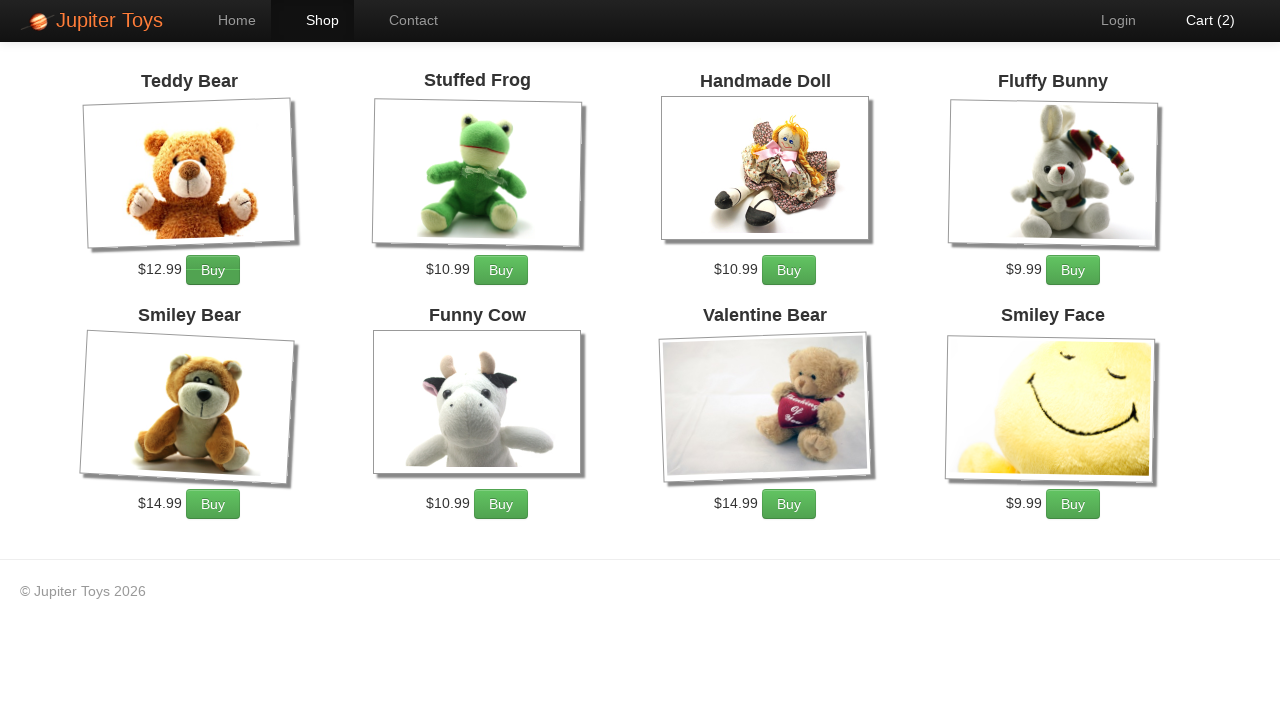

Clicked cart icon to view cart contents at (1226, 20) on xpath=/html/body/div[1]/div/div/div/ul[2]/li[4]/a/span
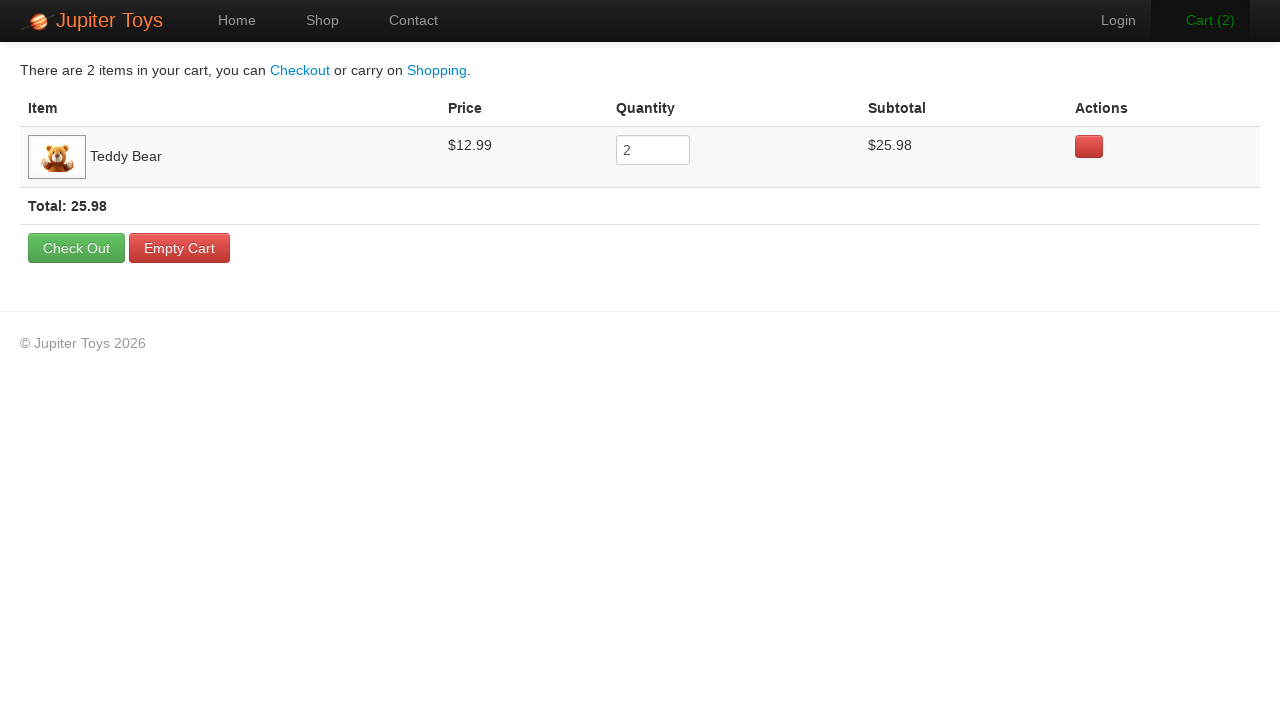

Clicked checkout button to proceed to checkout at (76, 248) on xpath=/html/body/div[2]/div/form/table/tfoot/tr[2]/td/a
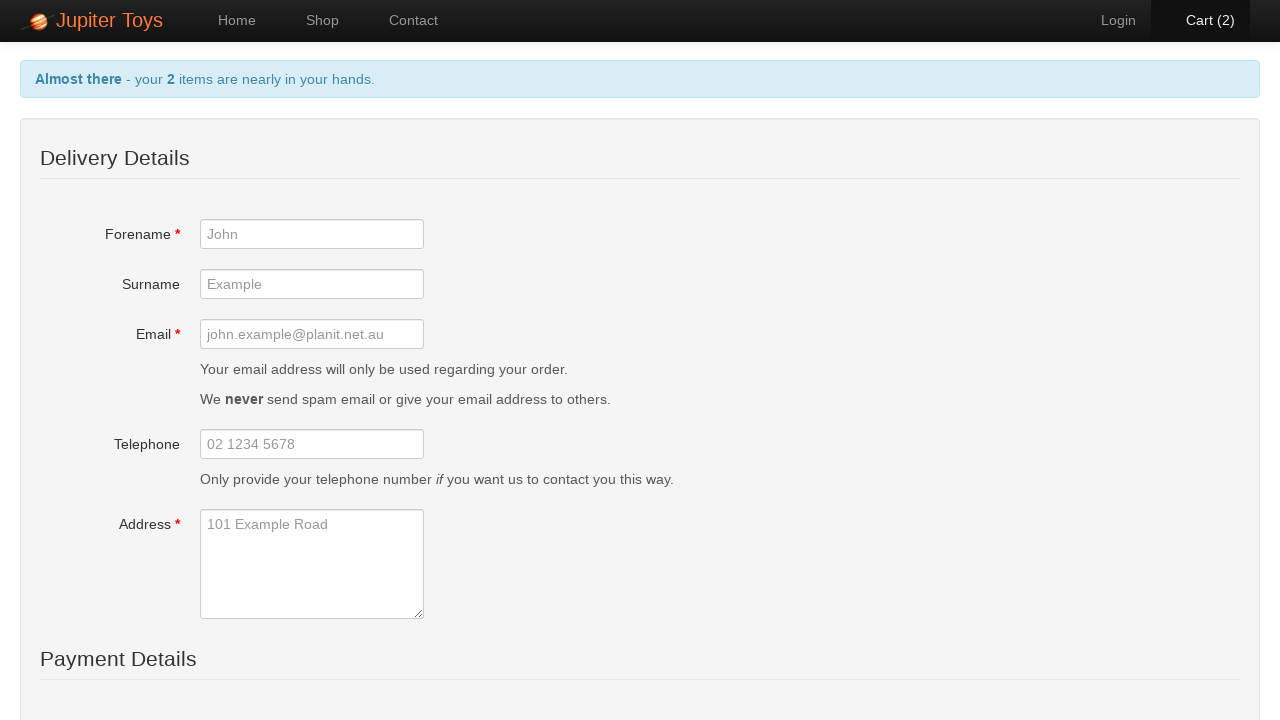

Filled forename field with 'umesh' on #forename
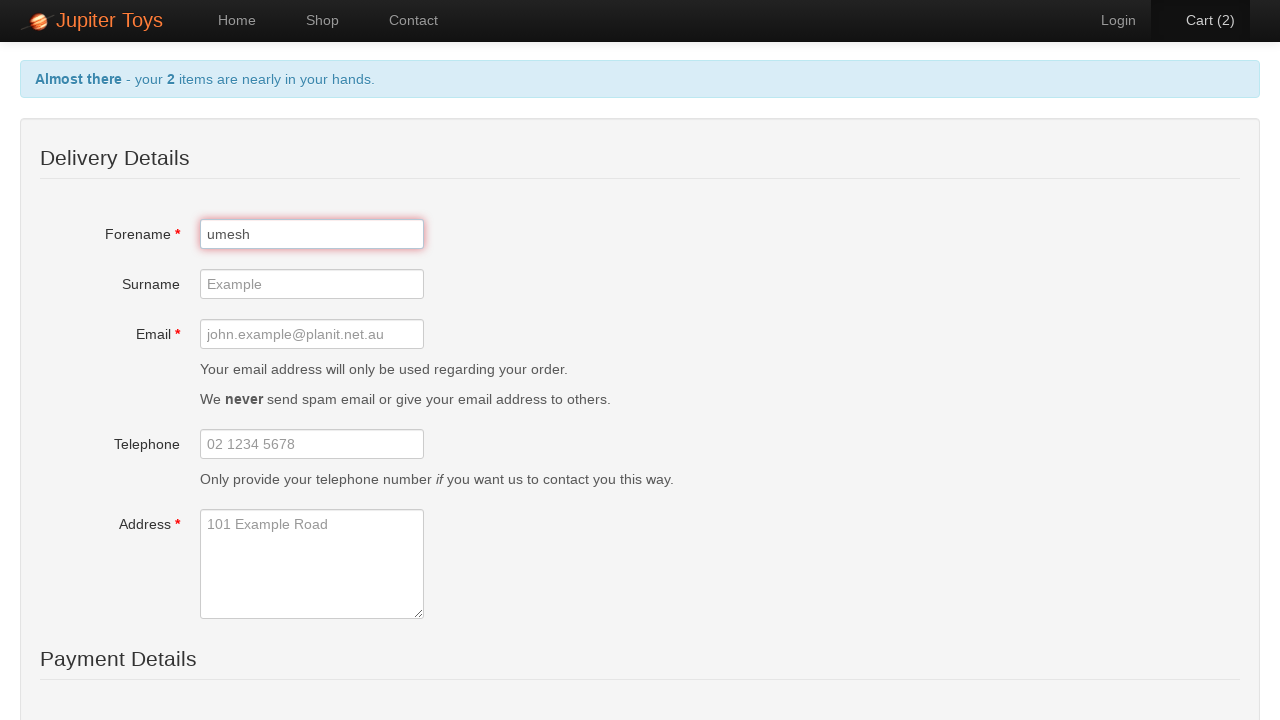

Filled surname field with 'dhungana' on #surname
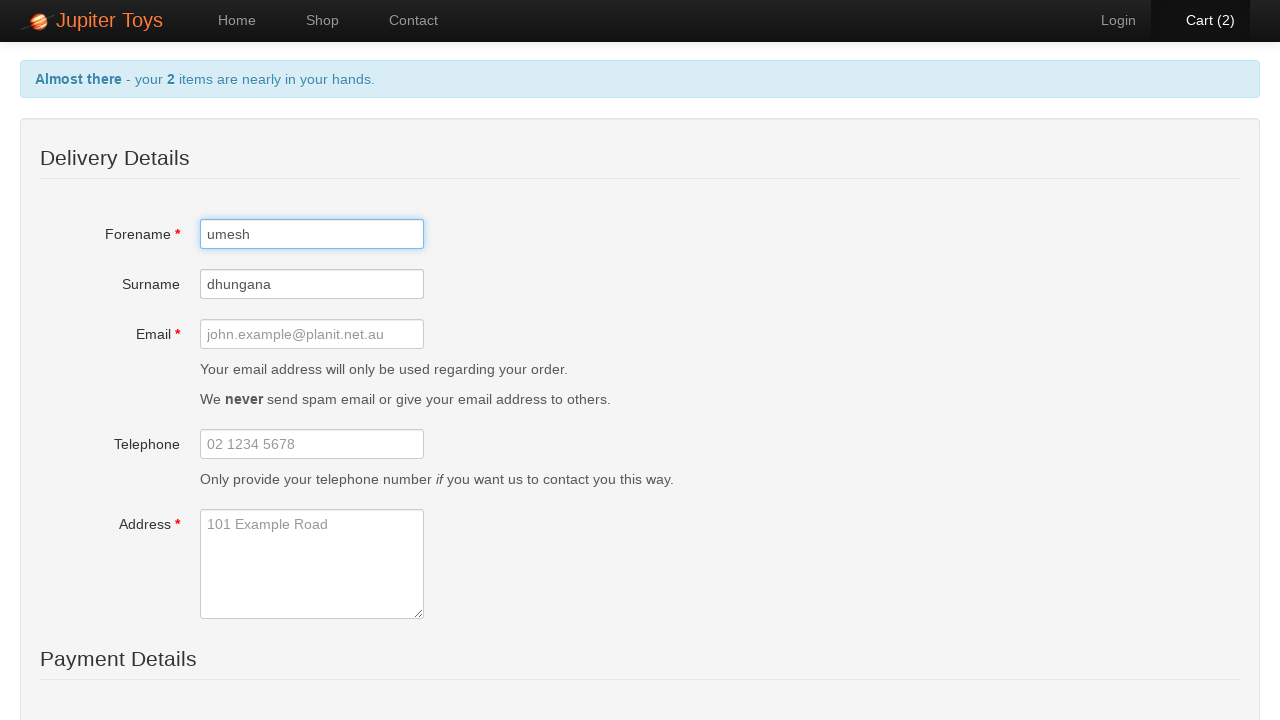

Filled email field with 'dum77ss@gmail.com' on #email
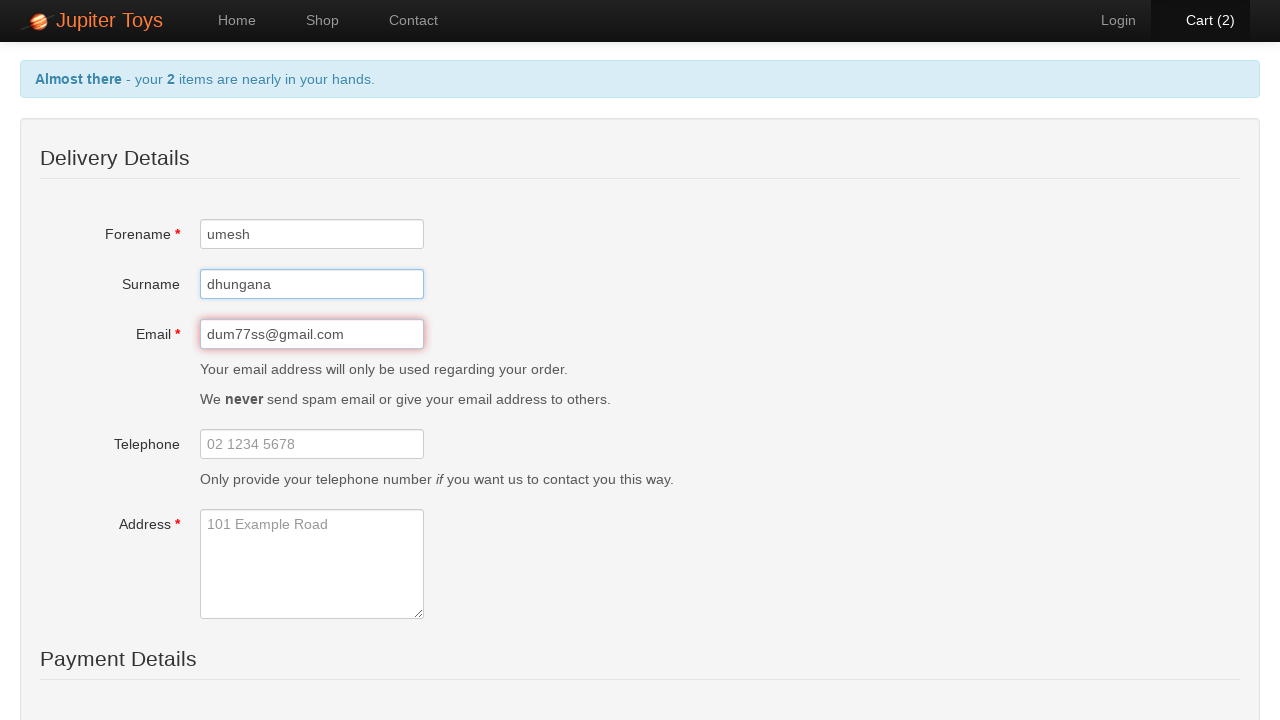

Filled address field with '110/120 Dora Street, Hurstville' on #address
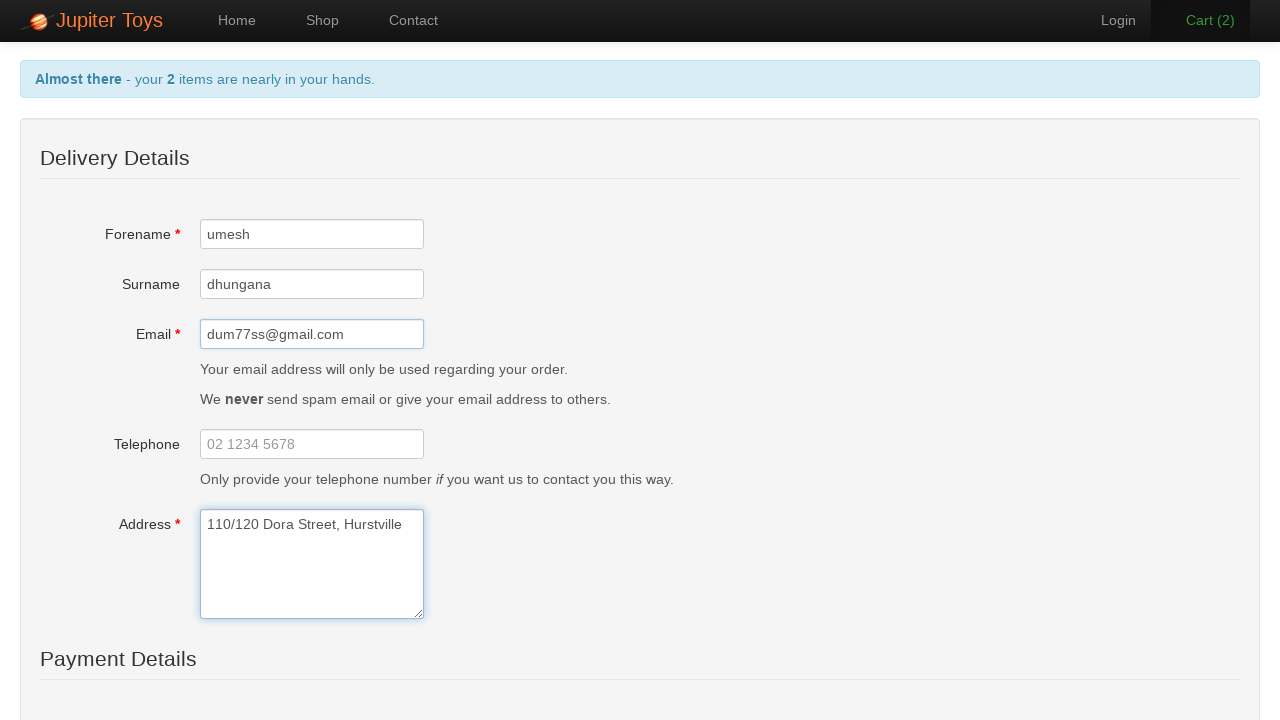

Selected 'Visa' from card type dropdown on #cardType
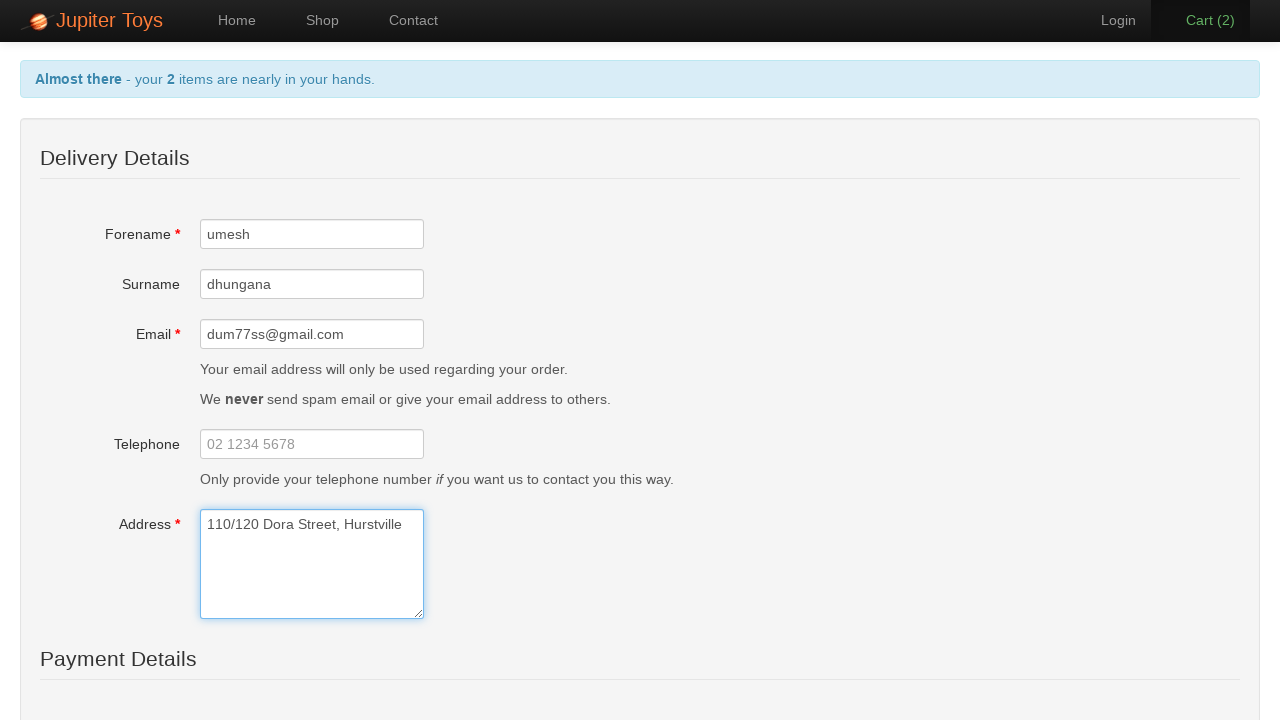

Filled card number field with '32453243532' on #card
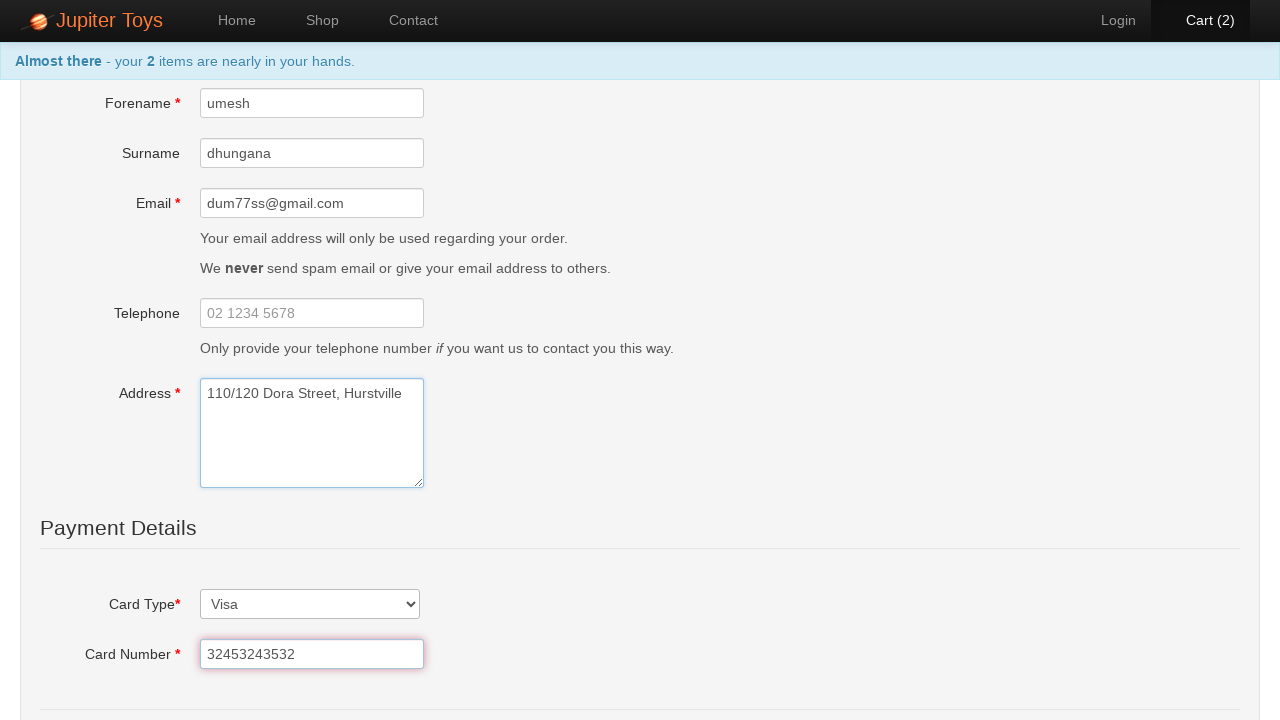

Clicked checkout submit button to complete purchase at (237, 553) on #checkout-submit-btn
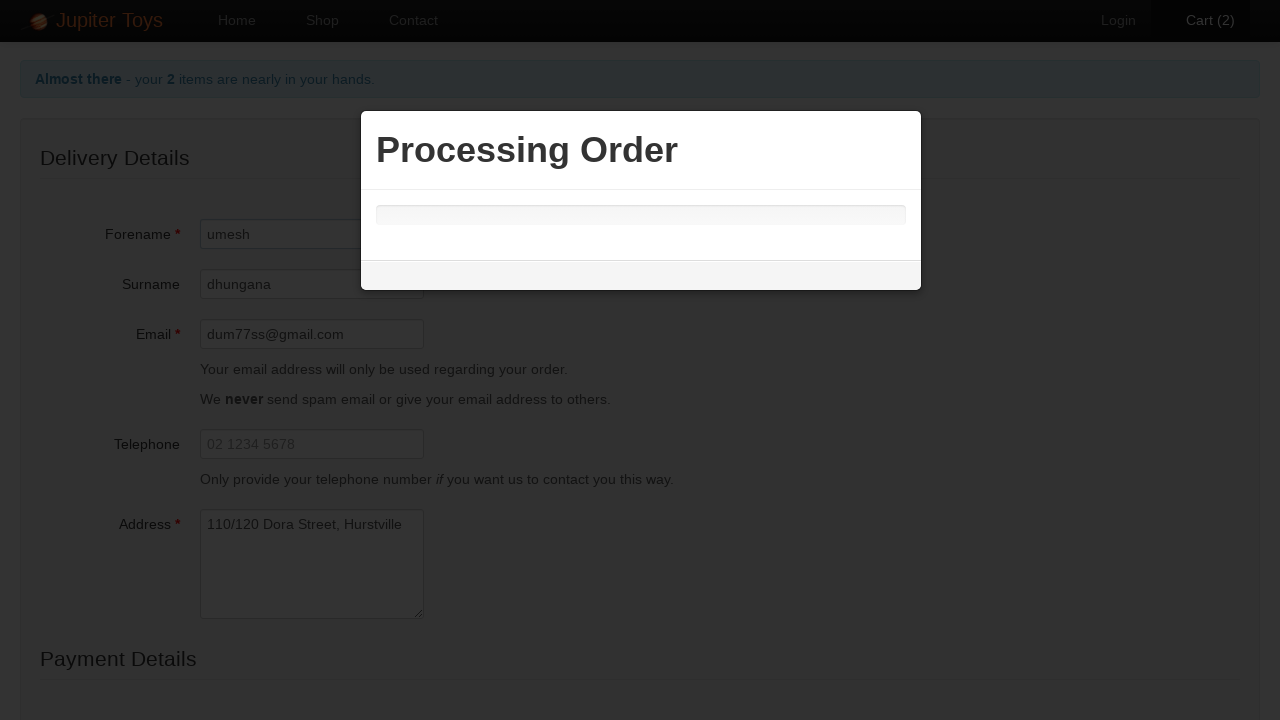

Waited for checkout result page to load
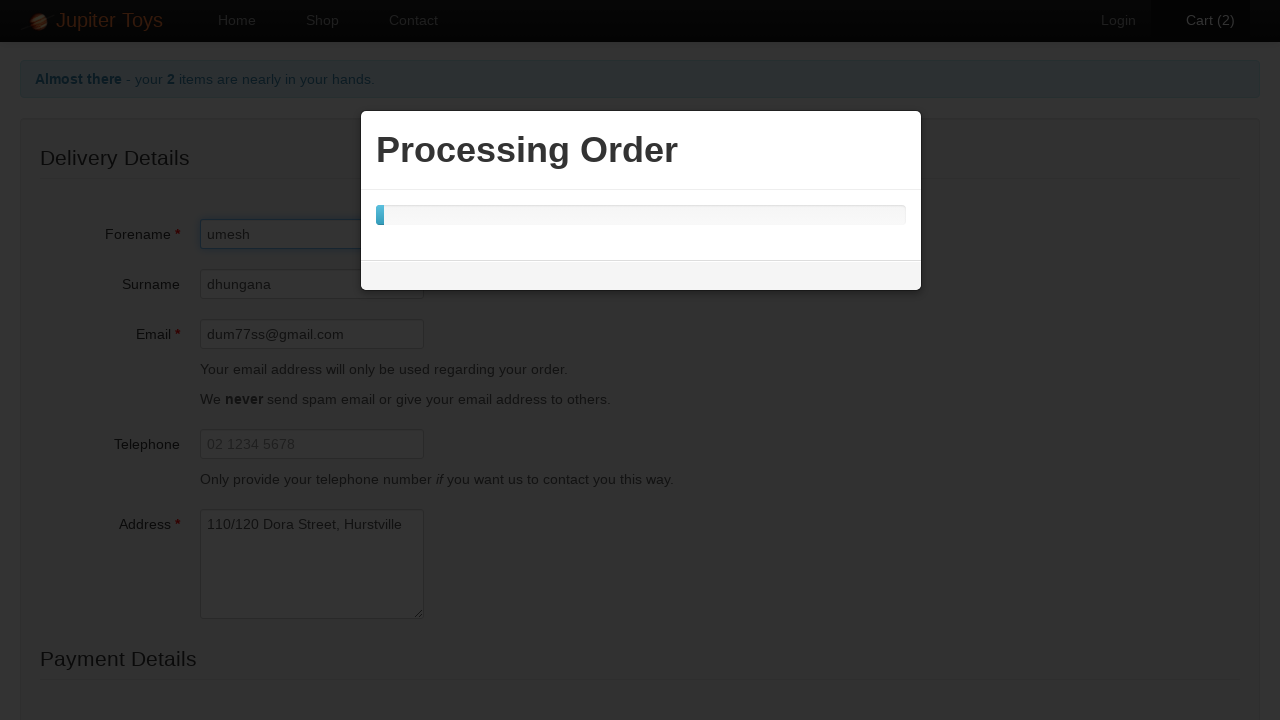

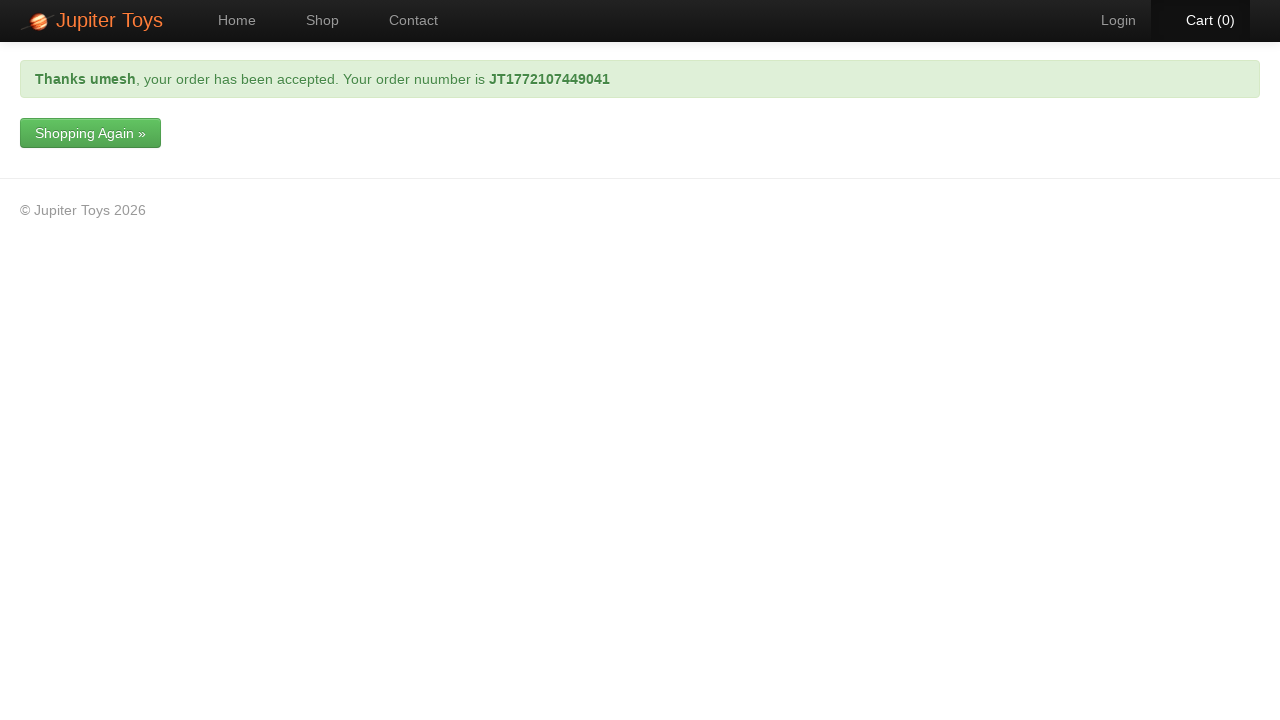